Navigates to the Porsche Middle East/India website and verifies the page loads by checking the page title is available.

Starting URL: https://www.porsche.com/middle-east/_india_/

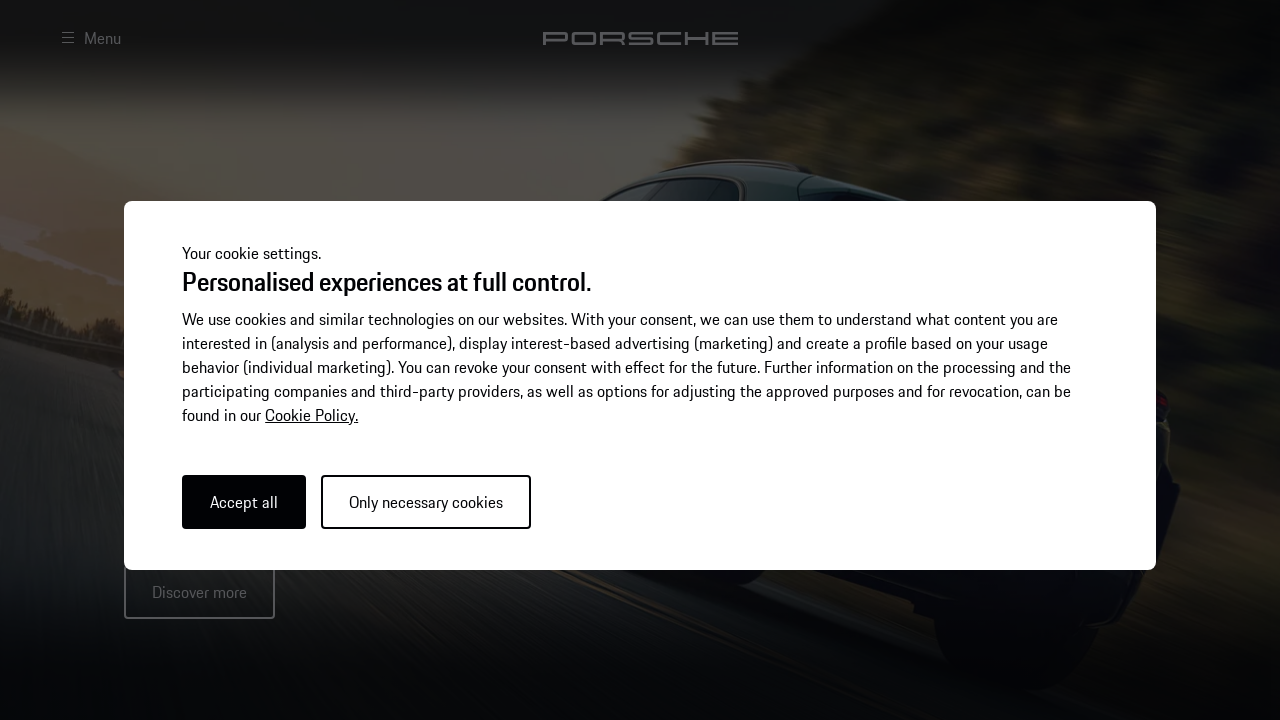

Waited for page to reach domcontentloaded state
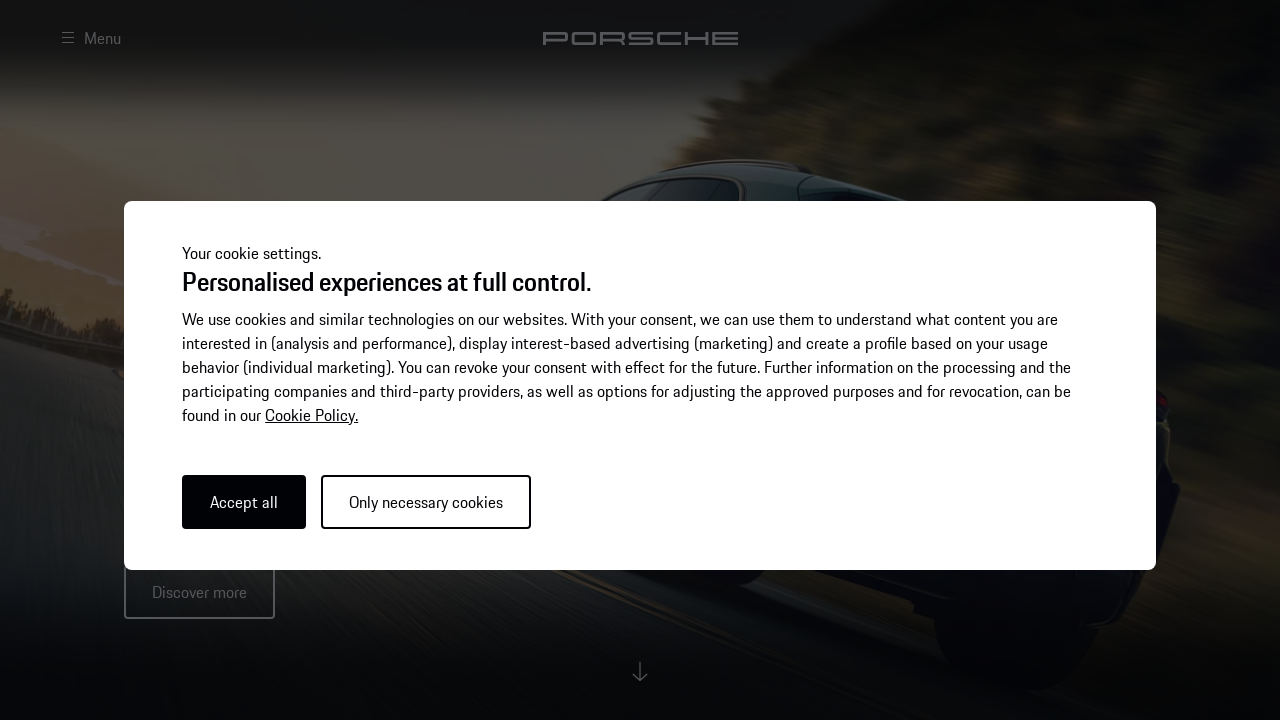

Retrieved page title: Porsche India | Official Website
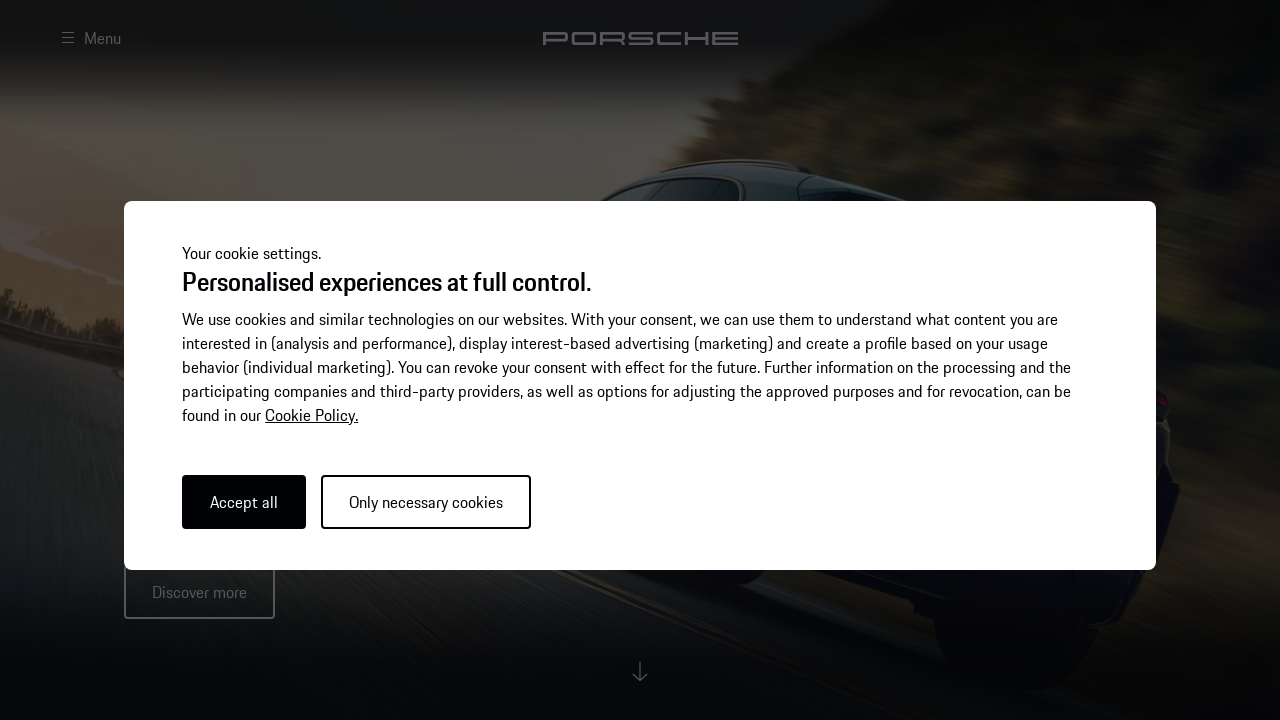

Printed page title to console
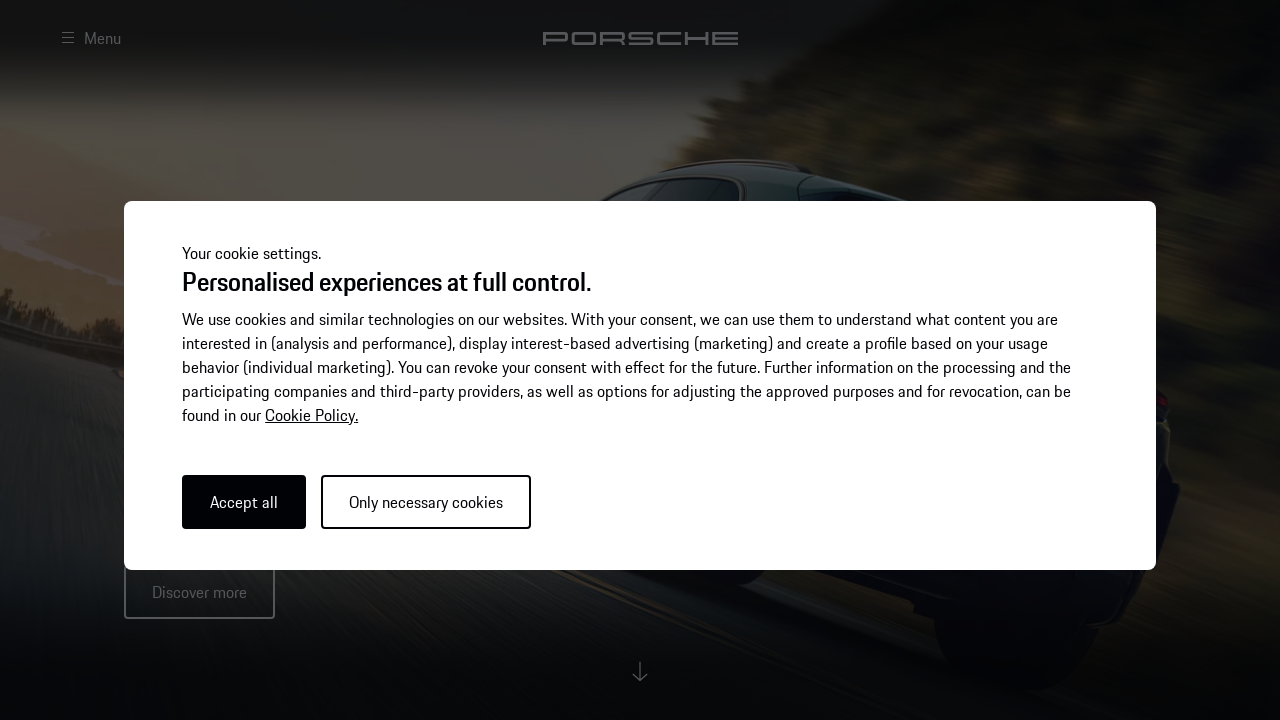

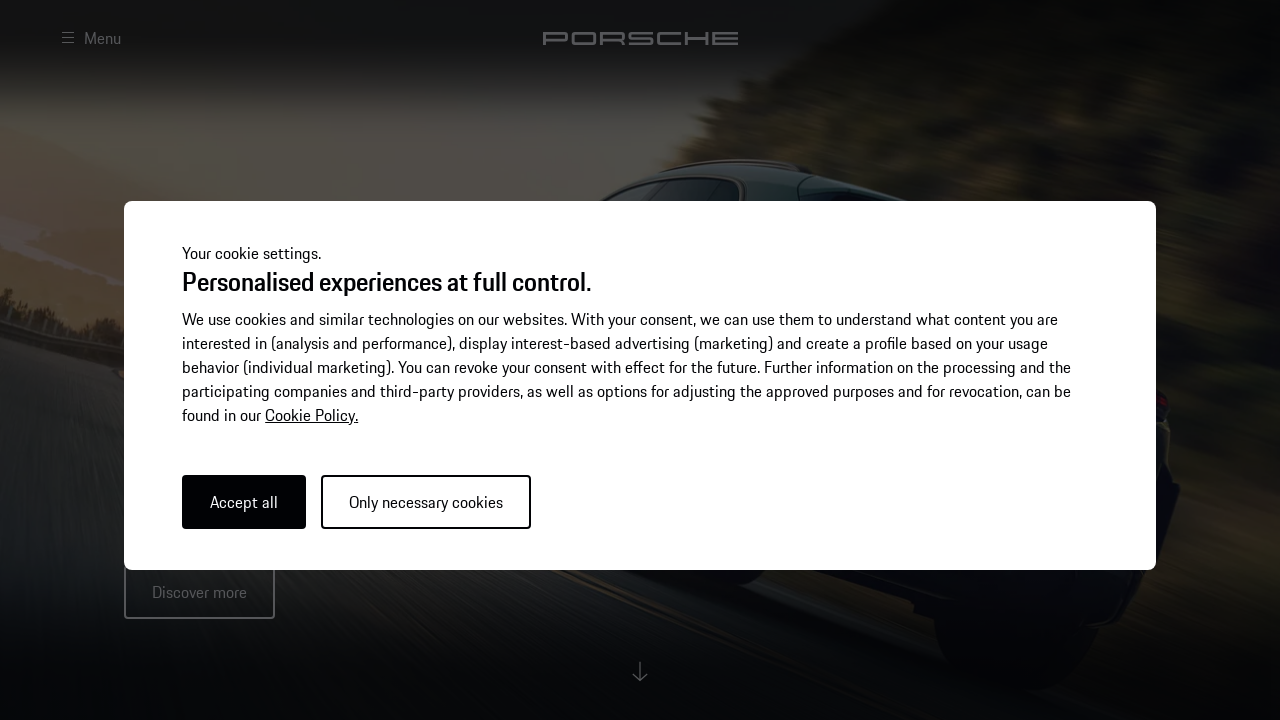